Navigates to a horse racing information page, waits for fonts to load, then navigates to a staging version of the same page and waits for fonts to load again. Originally designed for visual comparison between production and staging environments.

Starting URL: https://v2.spaia-keiba.com/races/20250301

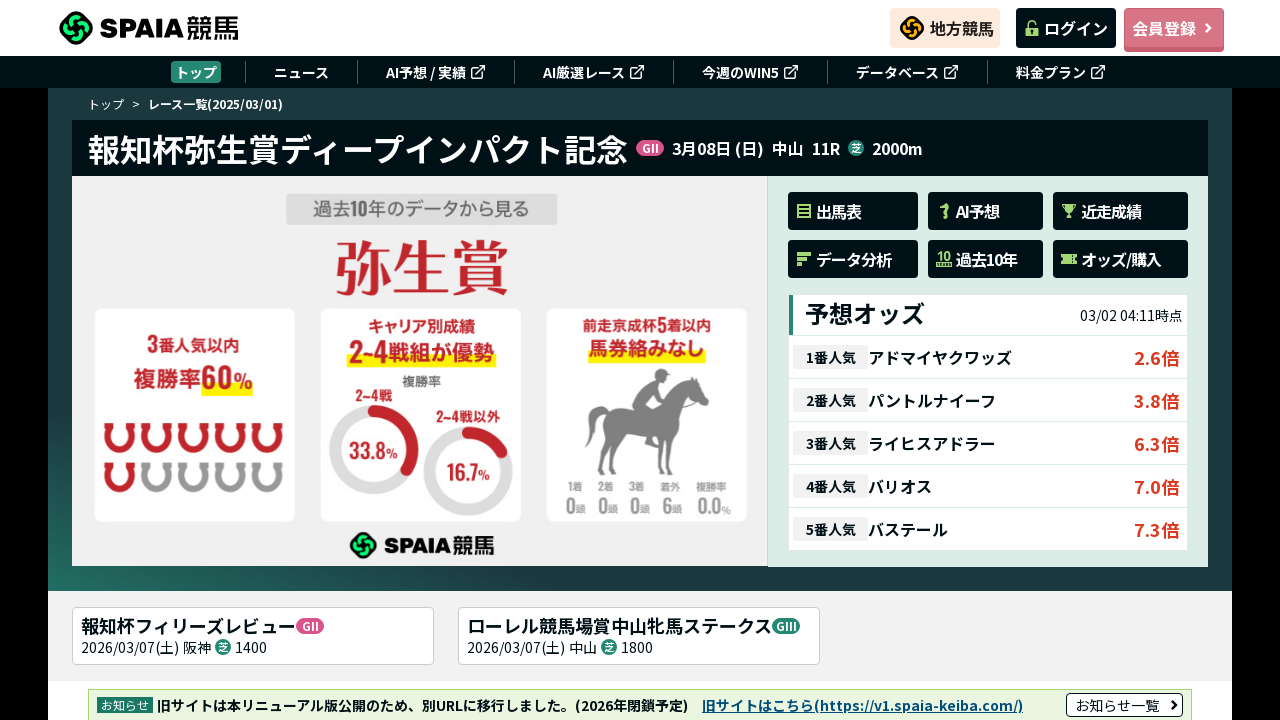

Waited for fonts to load on production environment (https://v2.spaia-keiba.com/races/20250301)
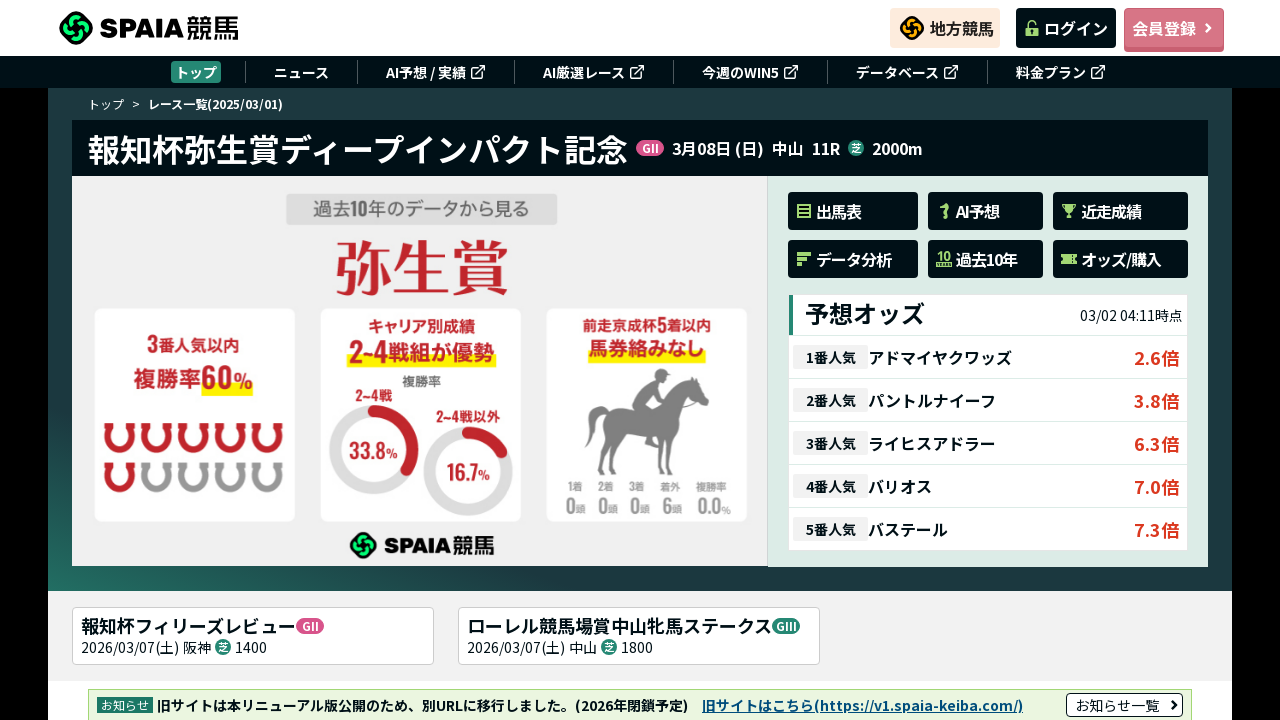

Navigated to staging environment horse racing page
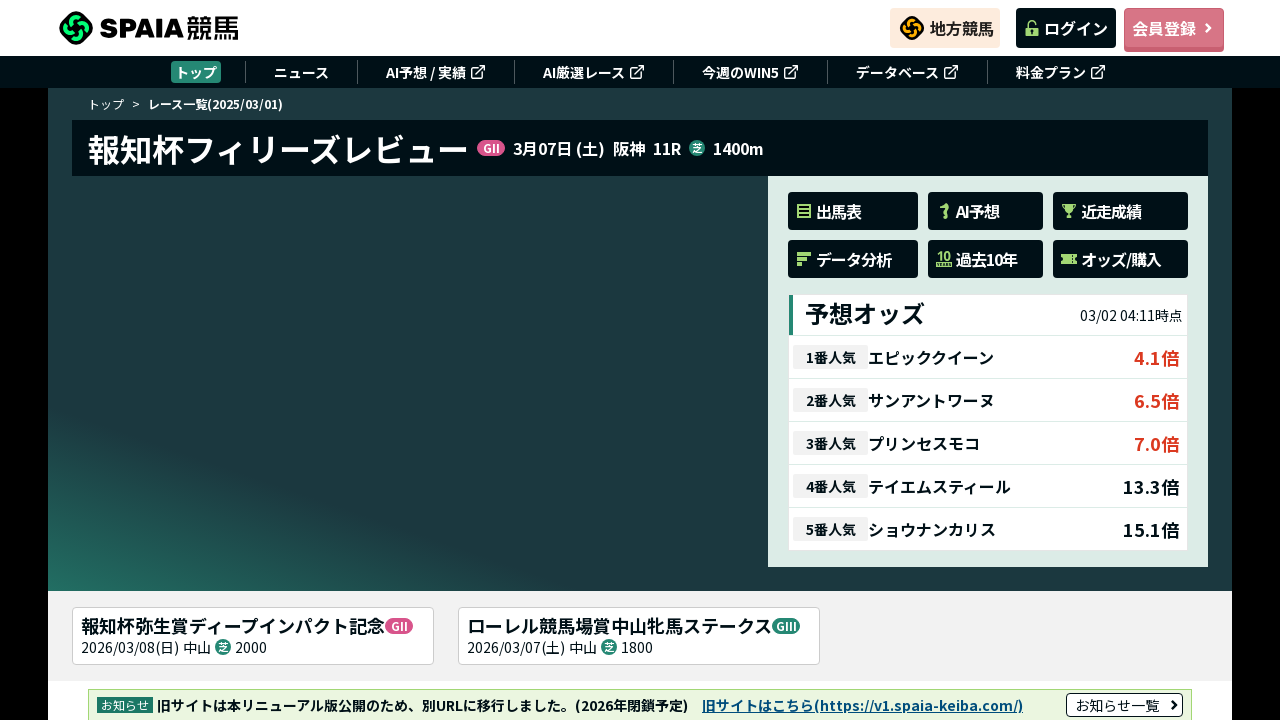

Waited for fonts to load on staging environment
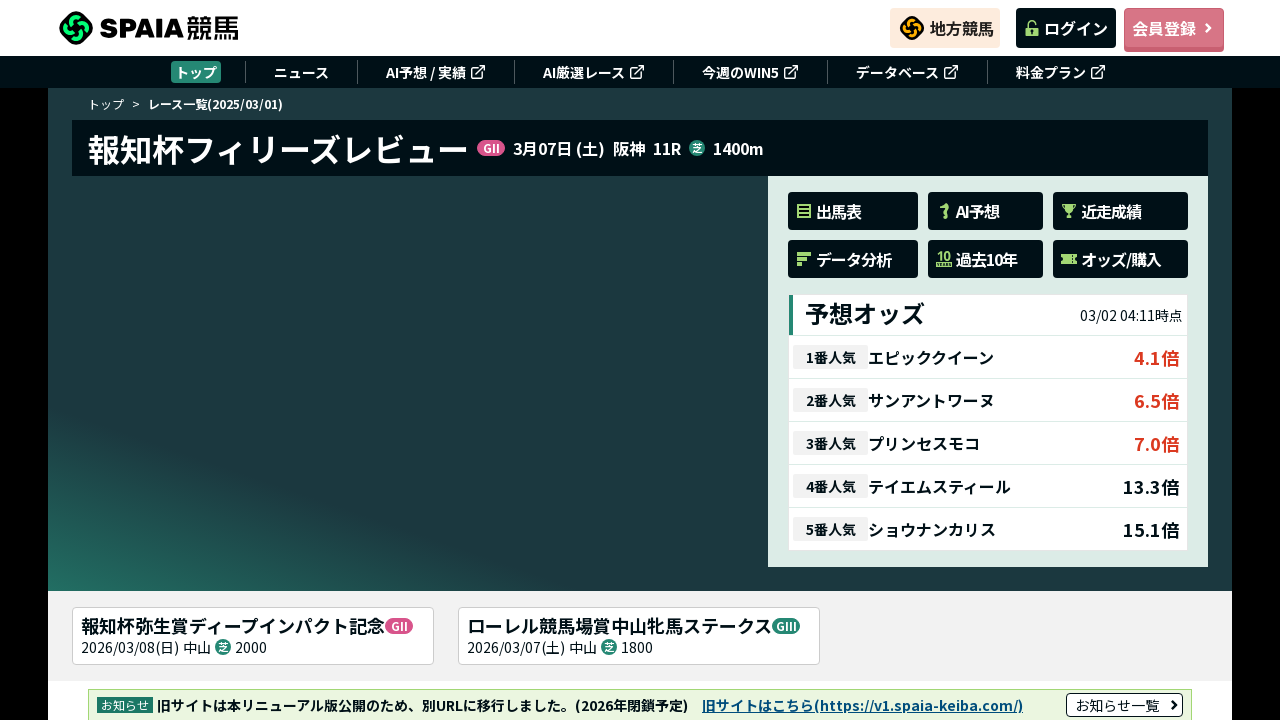

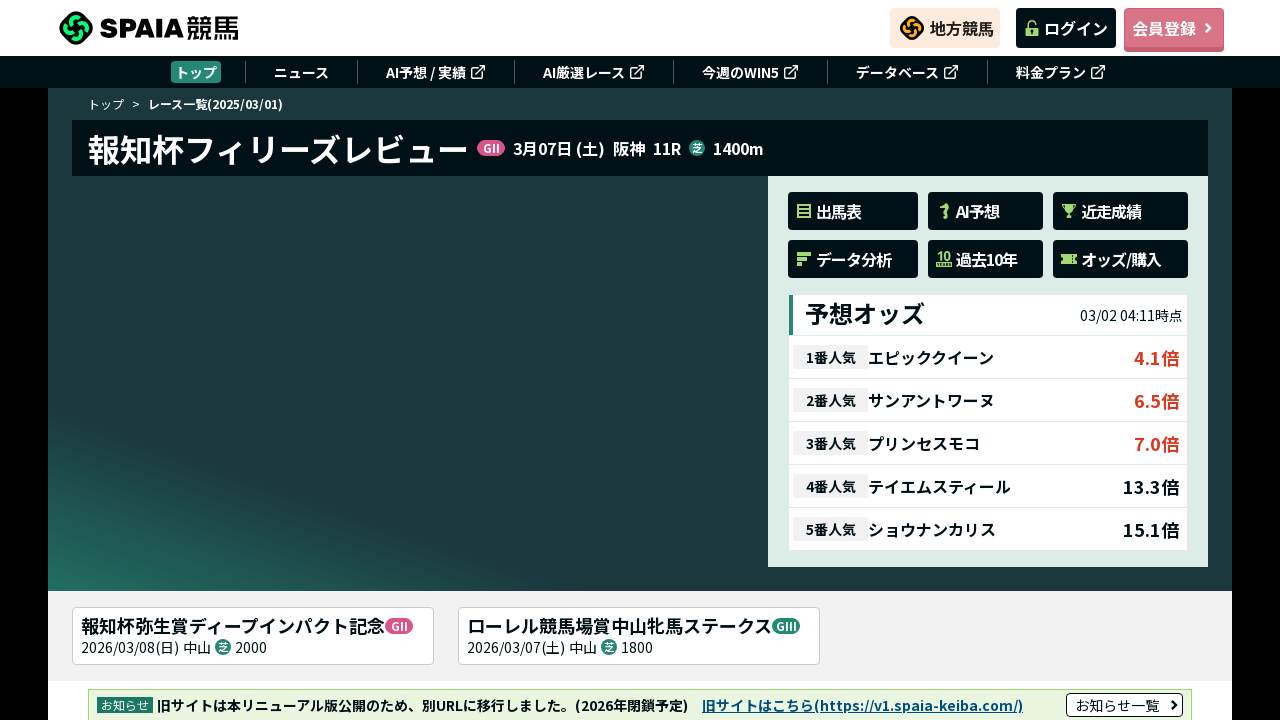